Tests checkbox functionality by finding and clicking the first checkbox on the page

Starting URL: https://the-internet.herokuapp.com/checkboxes

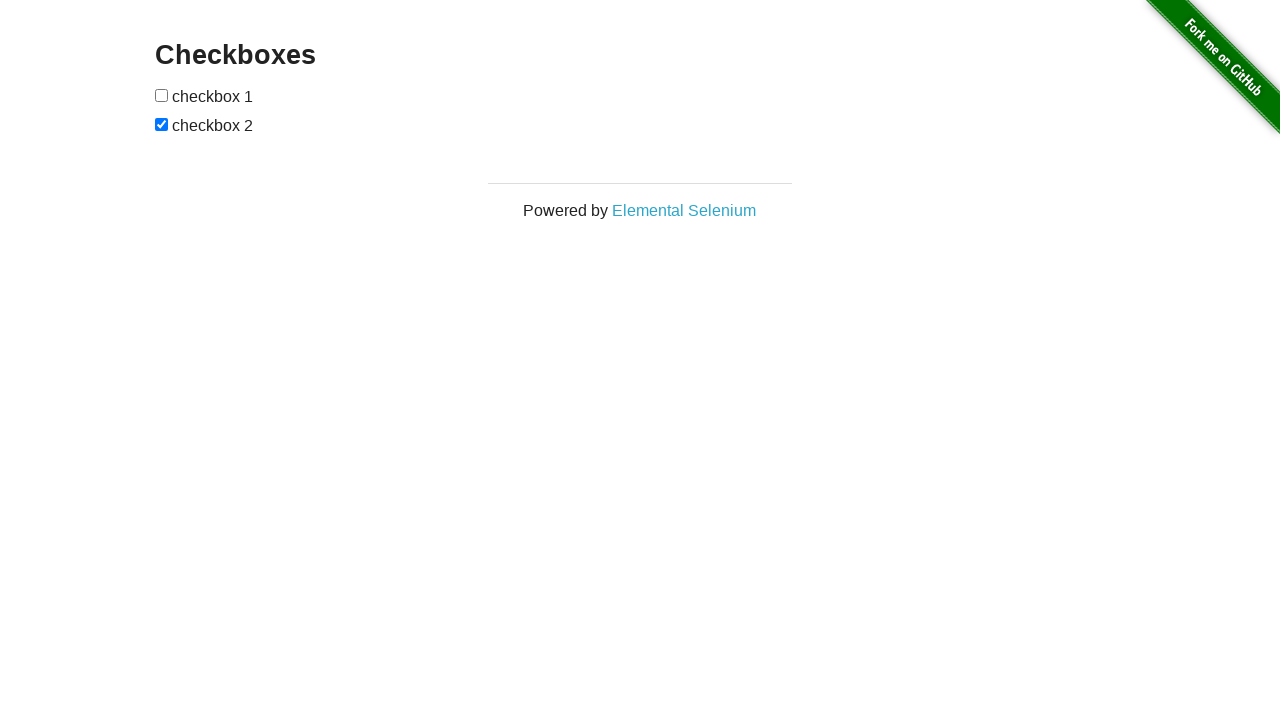

Located all checkboxes on the page
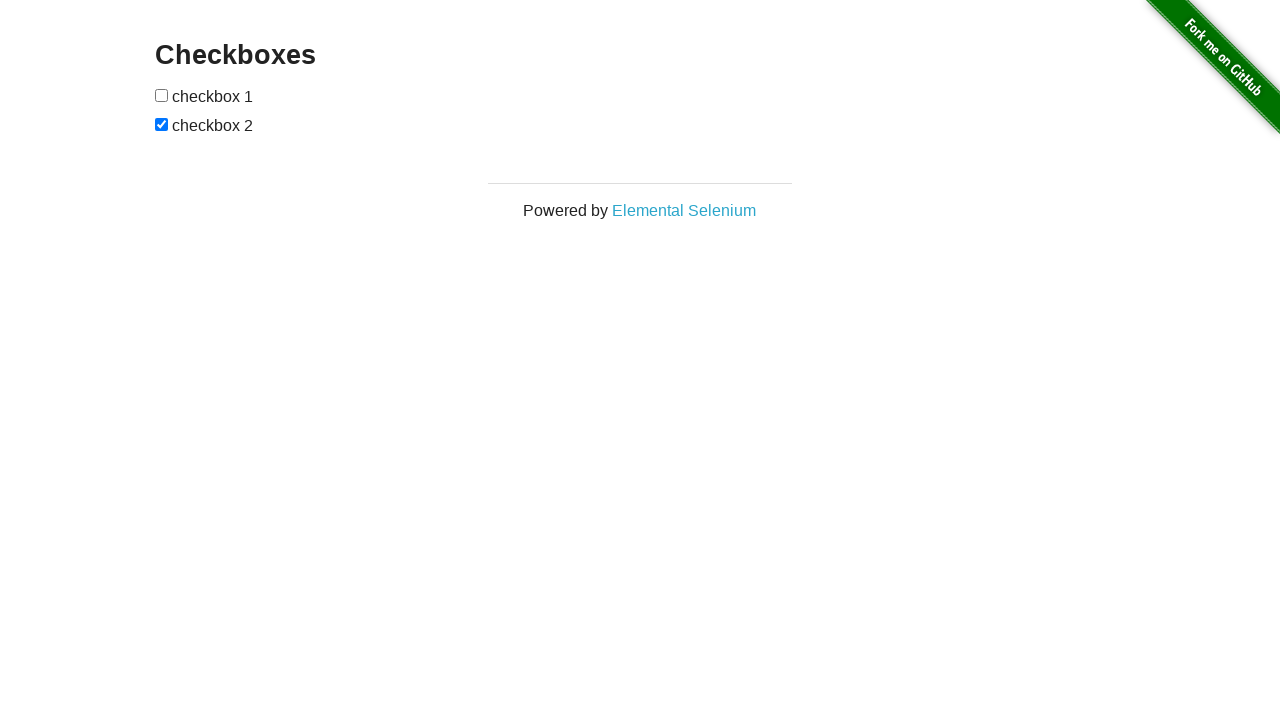

Clicked the first checkbox at (162, 95) on input[type='checkbox'] >> nth=0
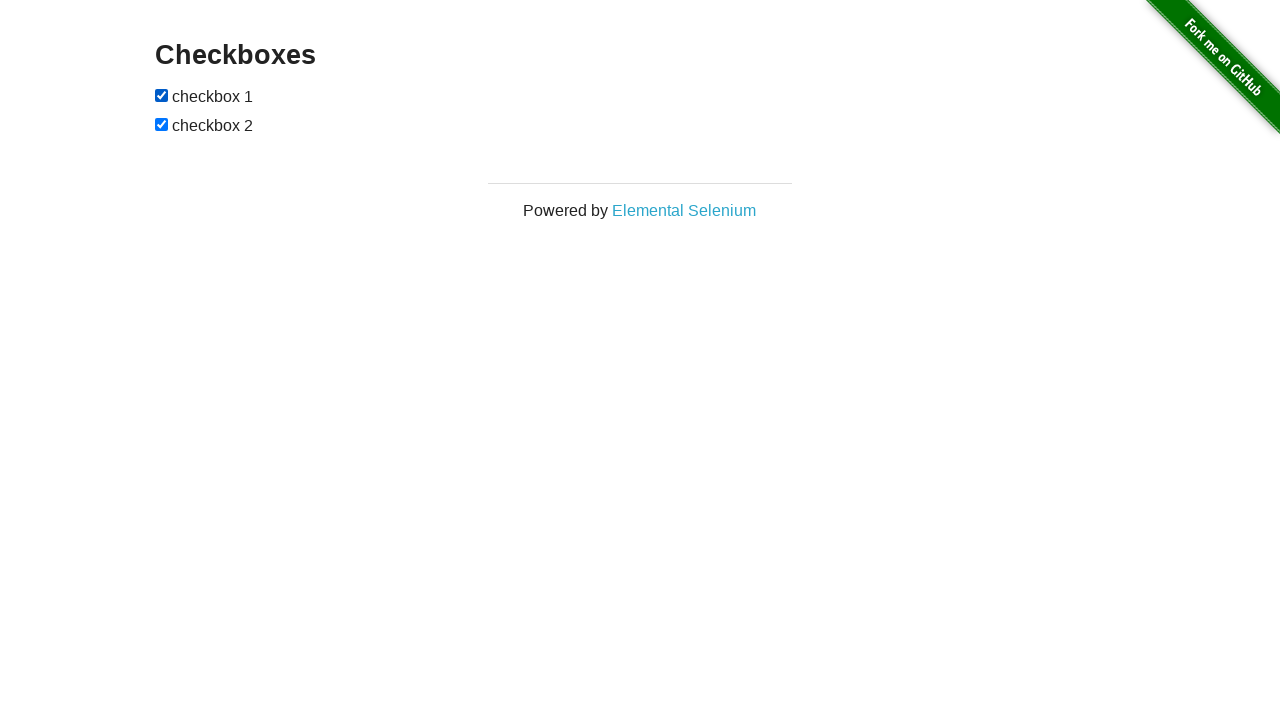

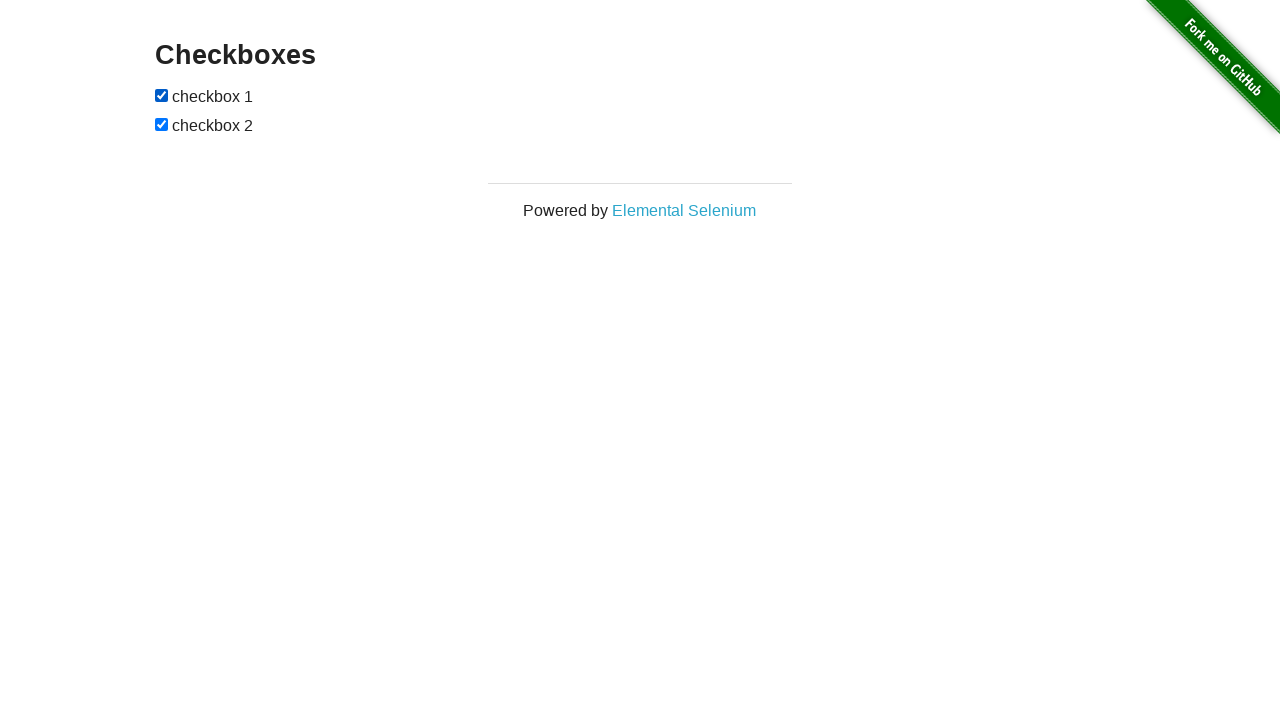